Tests alert popup handling by clicking a button to trigger an alert and accepting it

Starting URL: http://omayo.blogspot.com/

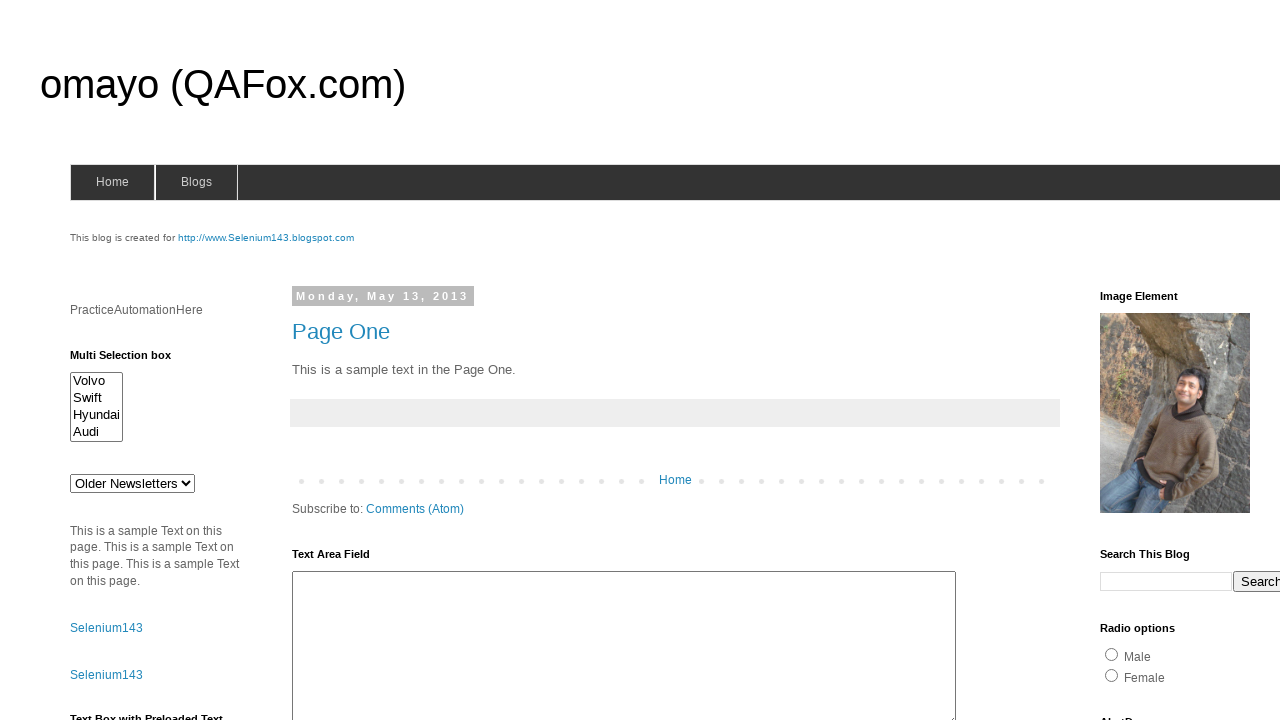

Clicked alert button to trigger popup at (1154, 361) on #alert1
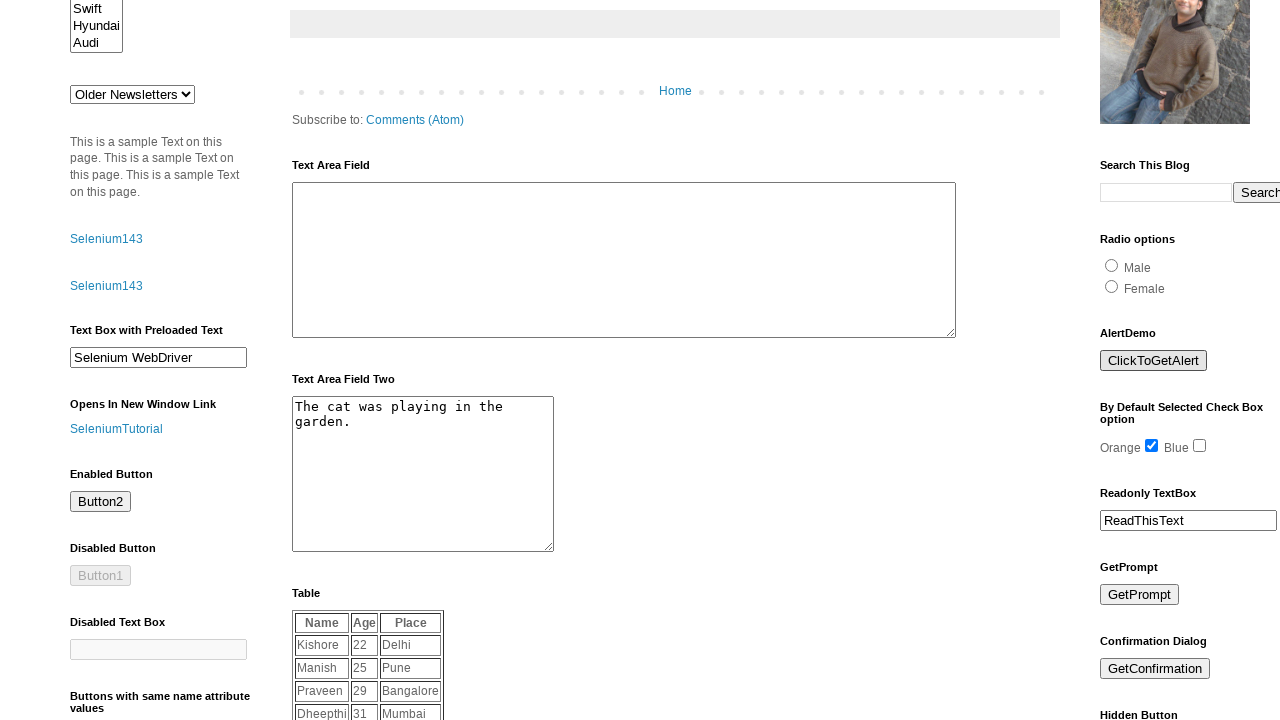

Set up dialog handler to accept alert
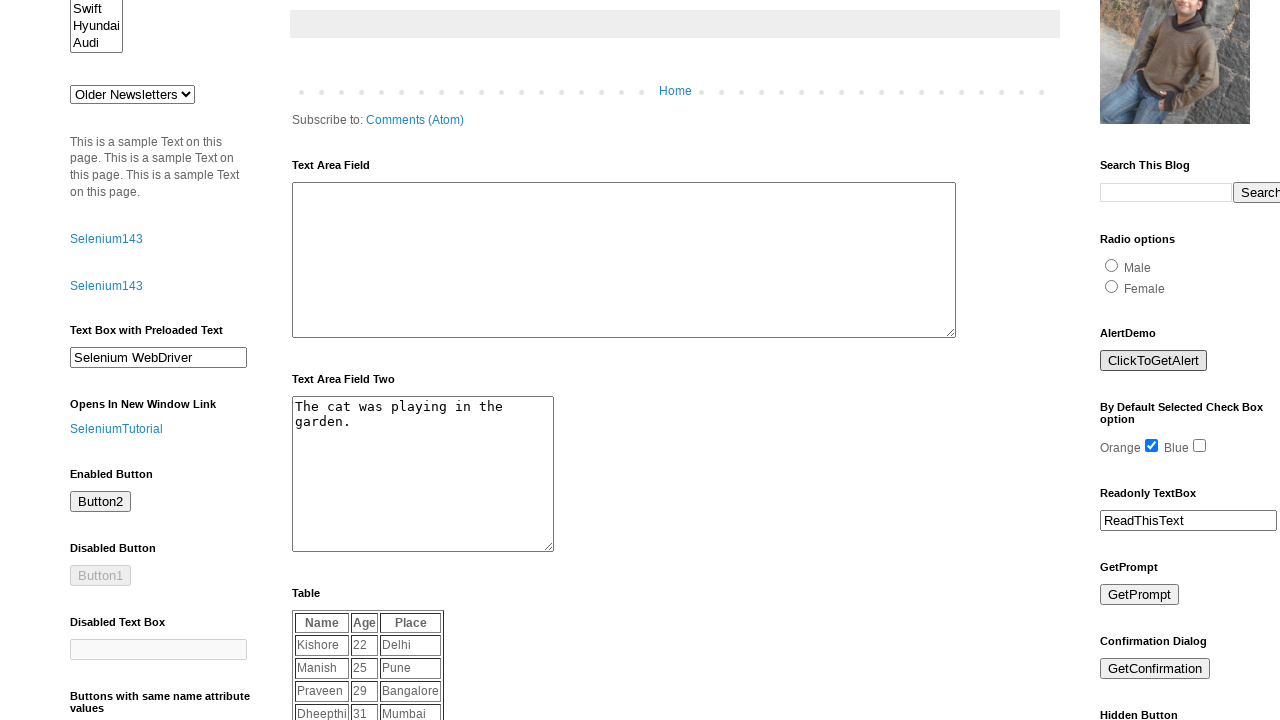

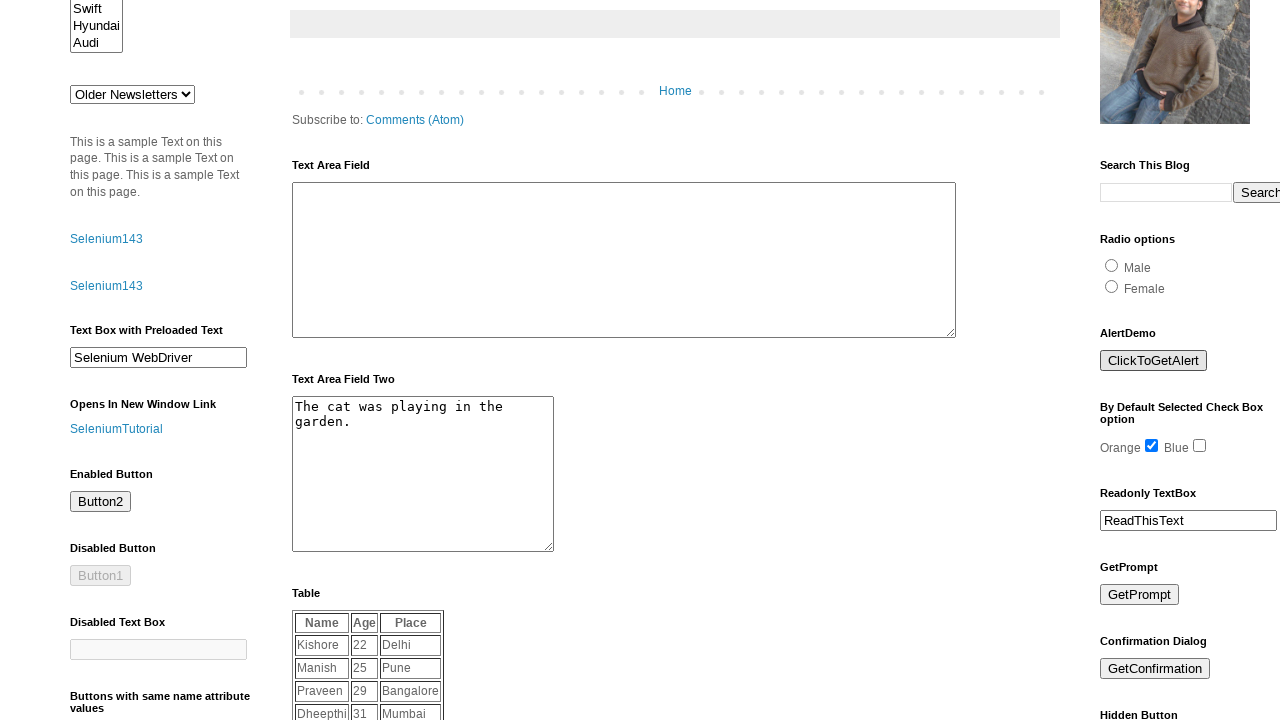